Navigates to NASA JPL Space image gallery and clicks the "FULL IMAGE" button to view the featured image

Starting URL: https://data-class-jpl-space.s3.amazonaws.com/JPL_Space/index.html

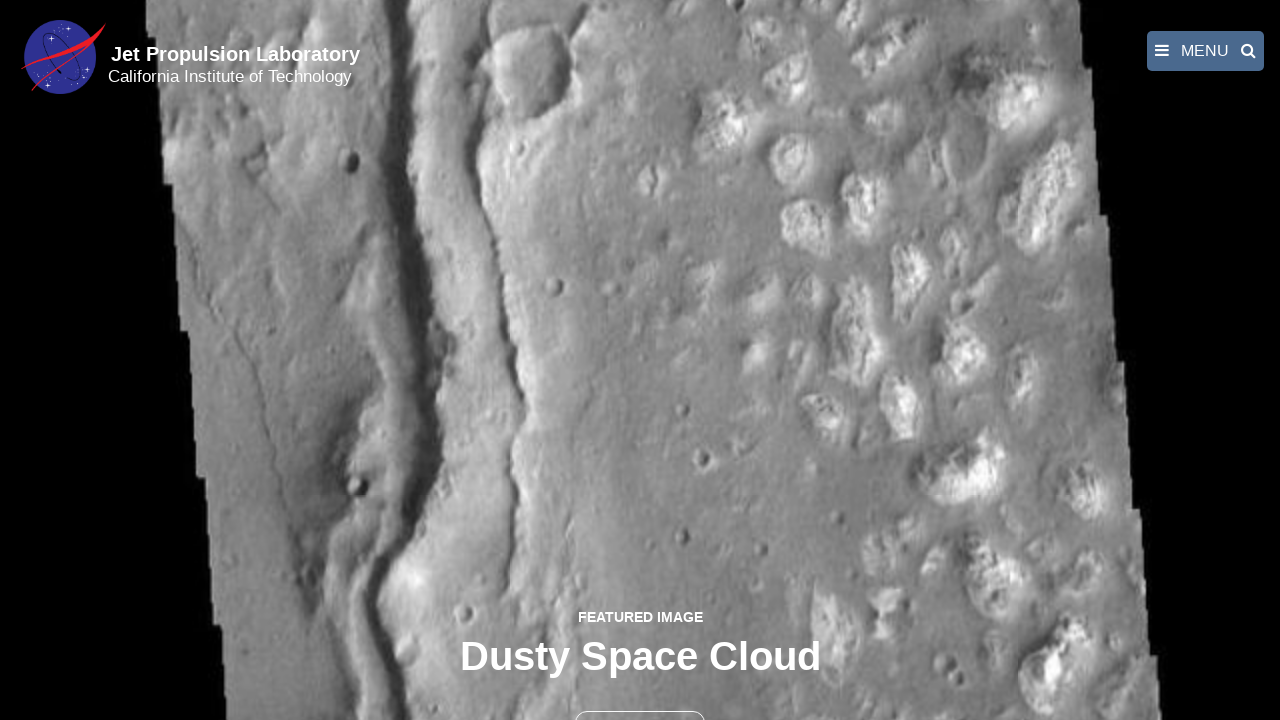

Navigated to NASA JPL Space image gallery
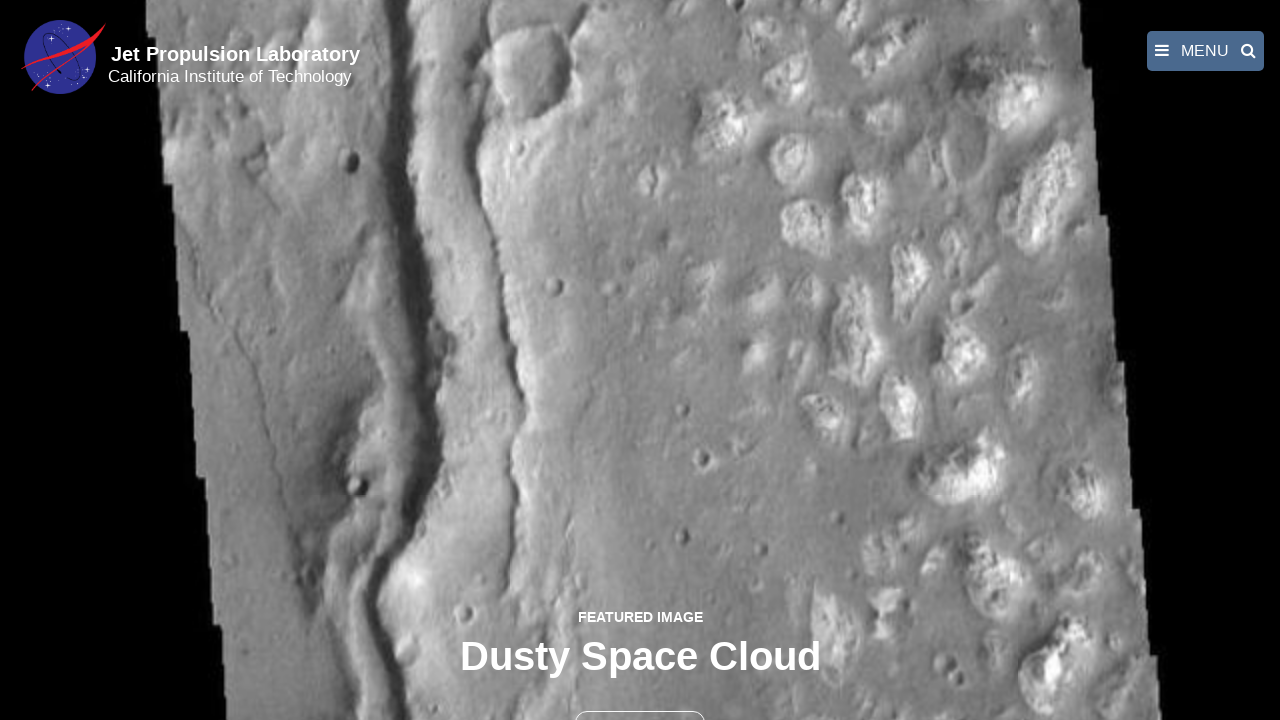

Clicked the FULL IMAGE button at (640, 699) on text=FULL IMAGE
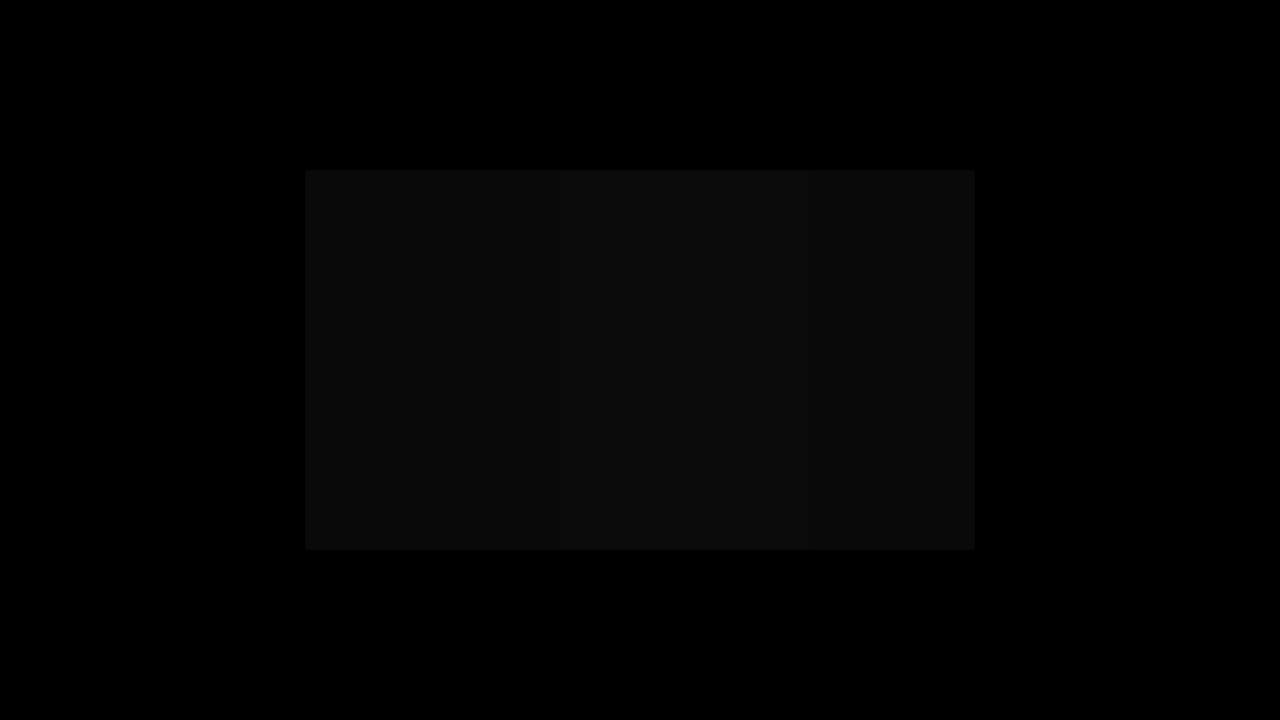

Full image loaded and displayed
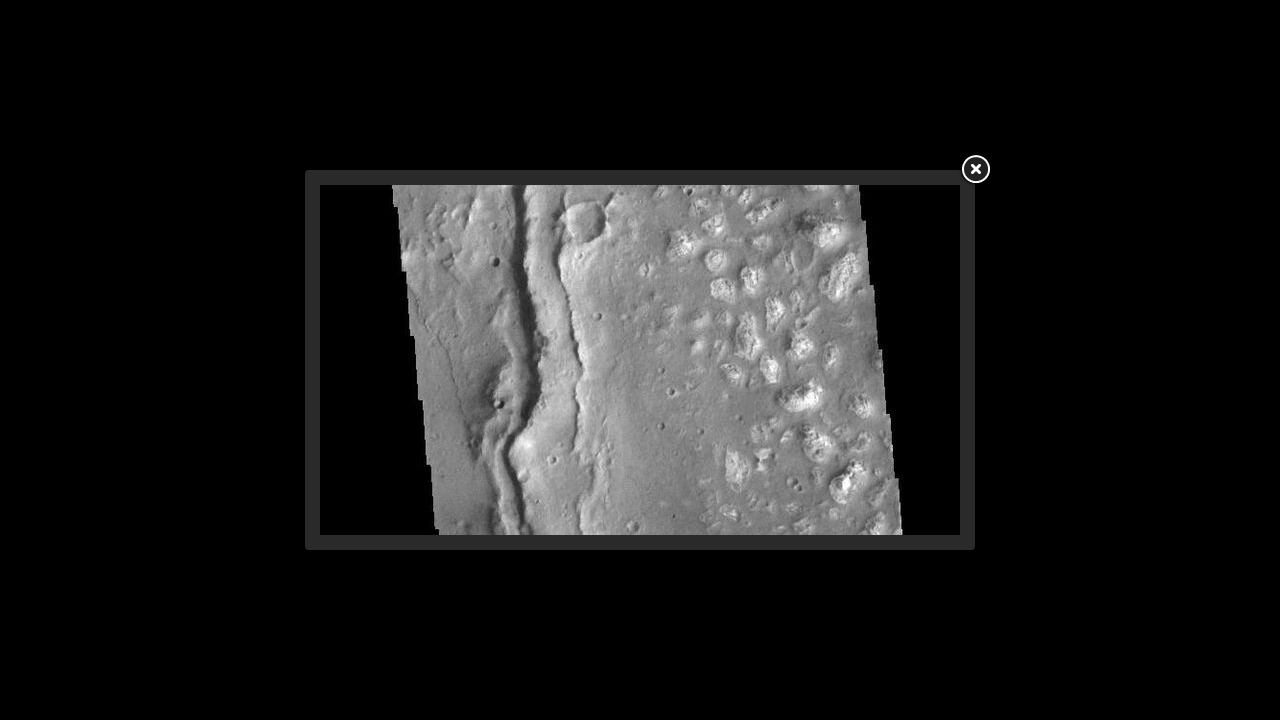

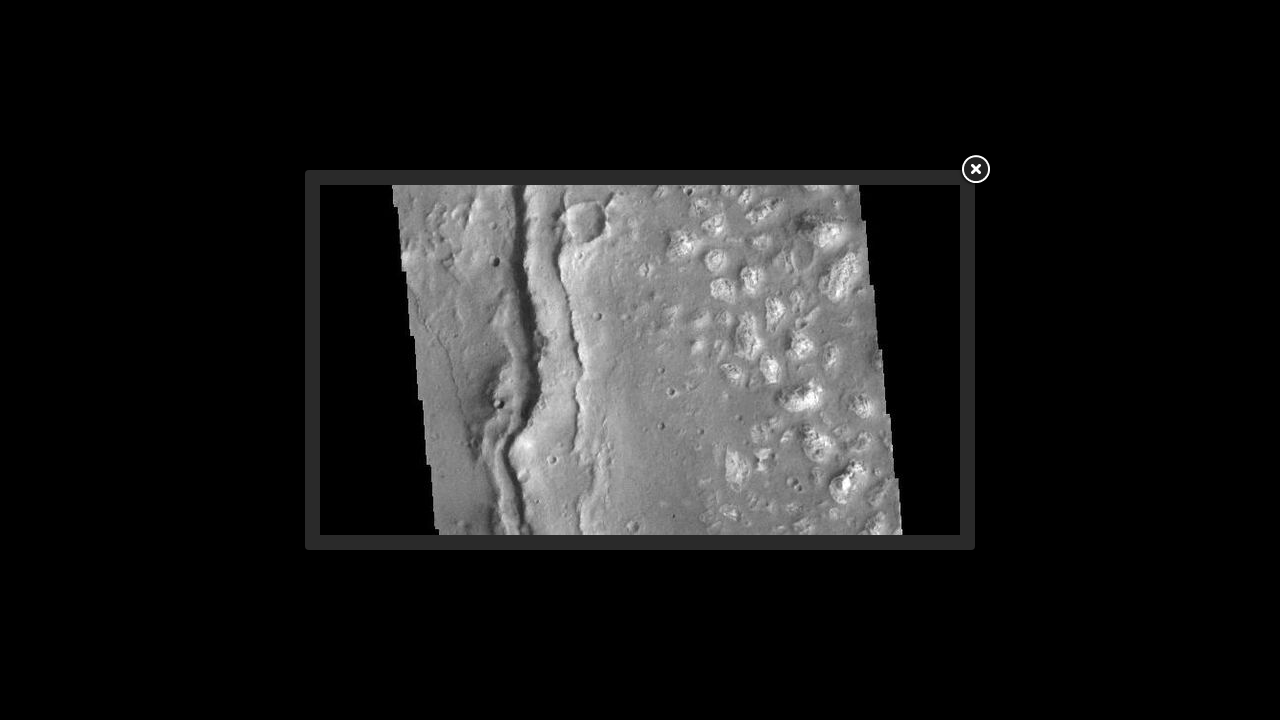